Tests prompt alert functionality by clicking a button to trigger a prompt dialog, entering text, and accepting it

Starting URL: https://demoqa.com/alerts

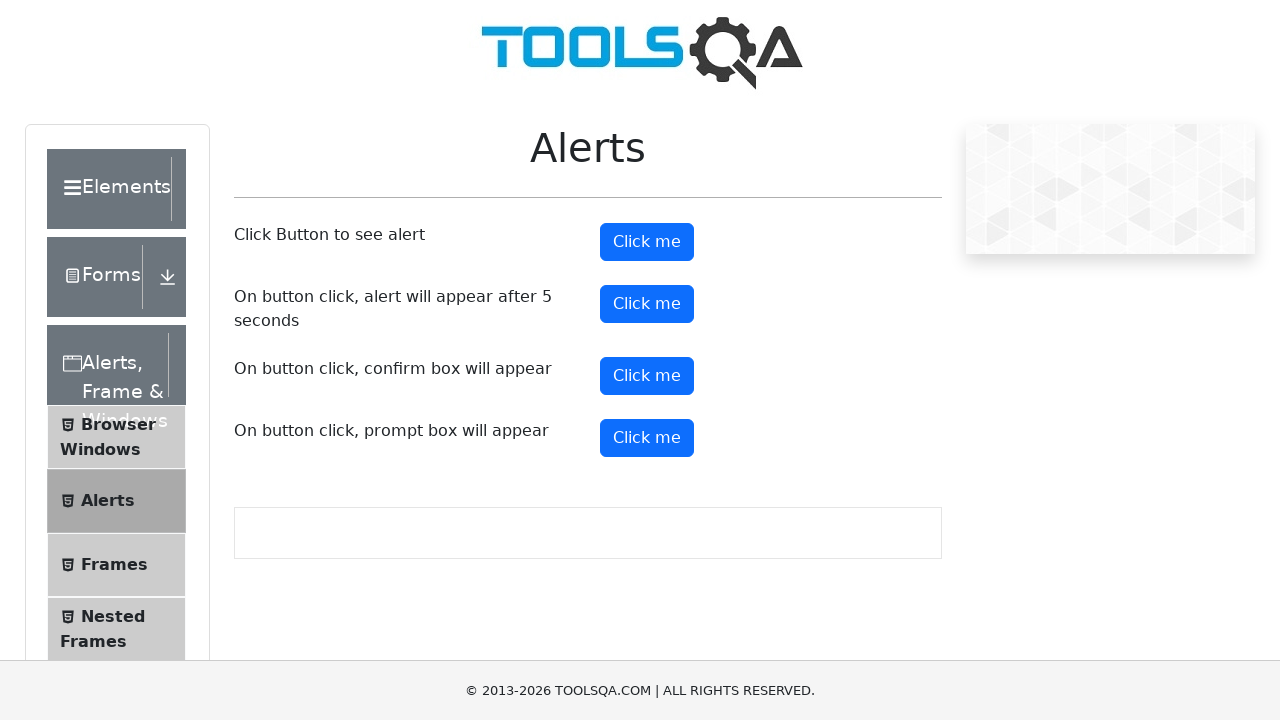

Set up dialog handler to accept prompt with text 'TestUser123'
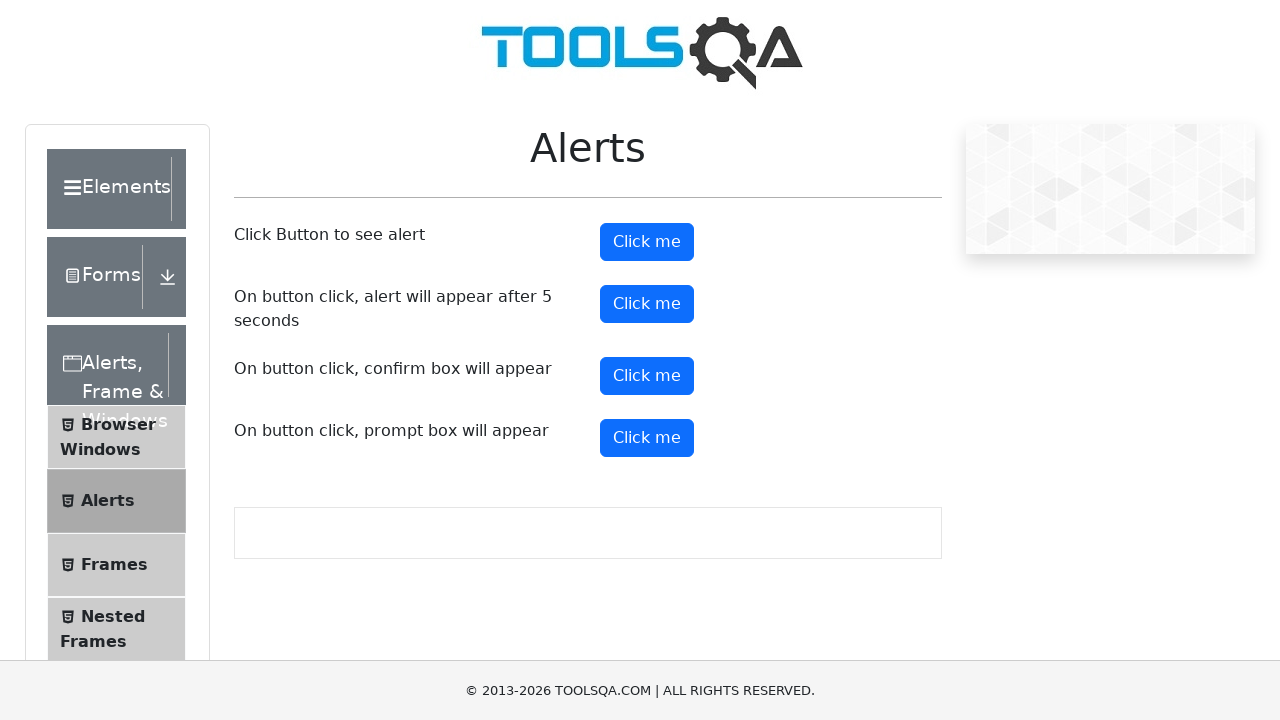

Clicked prompt alert button to trigger dialog at (647, 438) on xpath=//button[@id='promtButton']
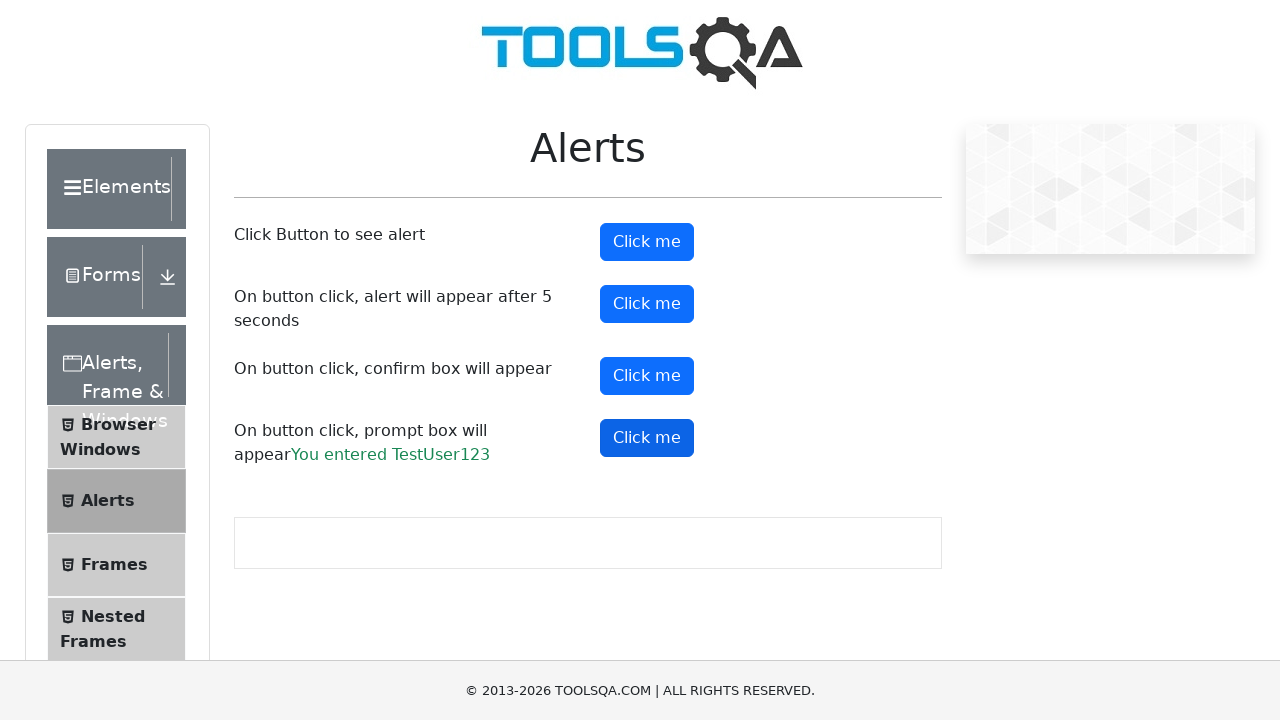

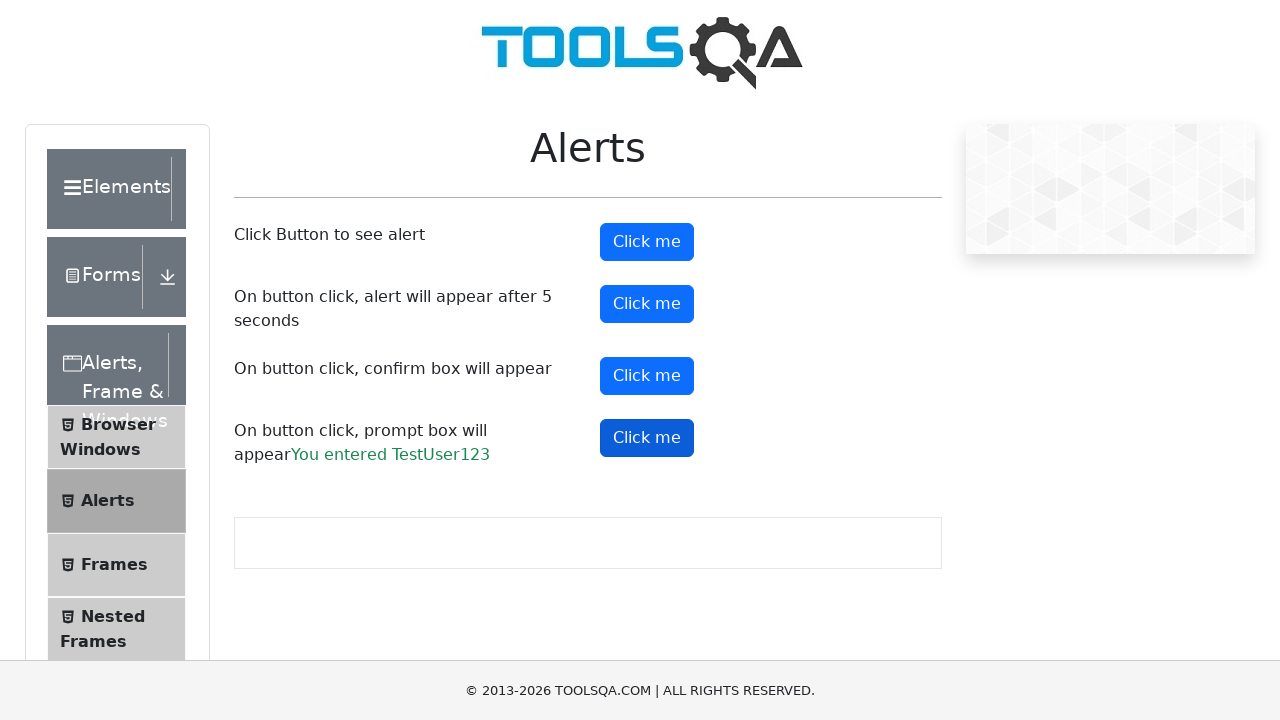